Tests clicking on a YouTube link from the login page footer and verifying the URL changes after switching to the new browser window/tab that opens.

Starting URL: https://opensource-demo.orangehrmlive.com/web/index.php/auth/login

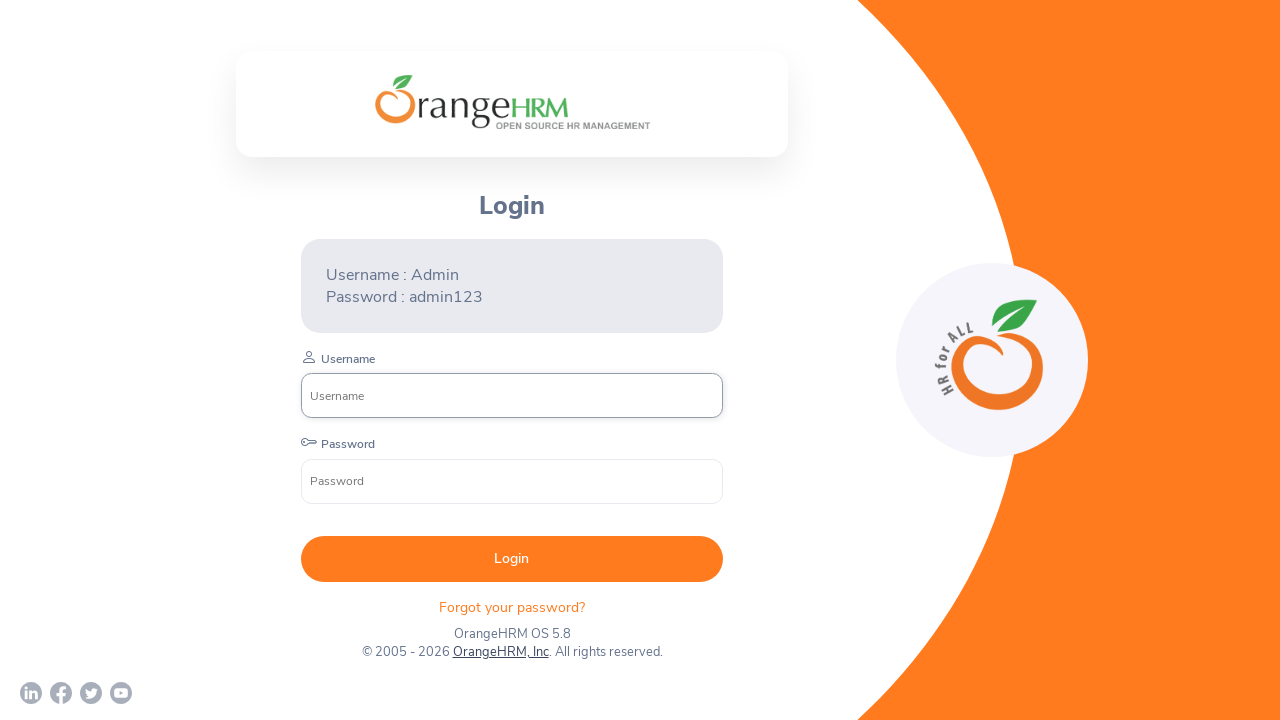

Waited for YouTube link in footer to become visible
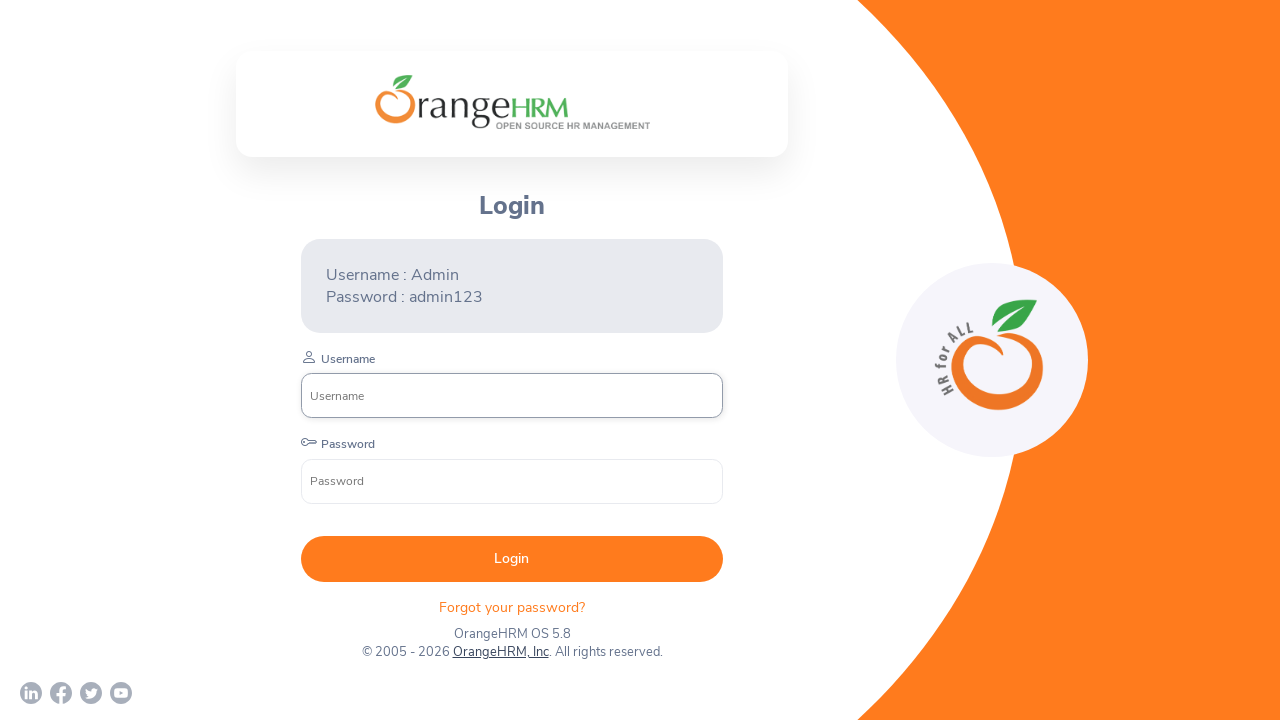

Clicked the YouTube link in footer at (121, 693) on (//div[@class='orangehrm-login-footer-sm']/a)[4]
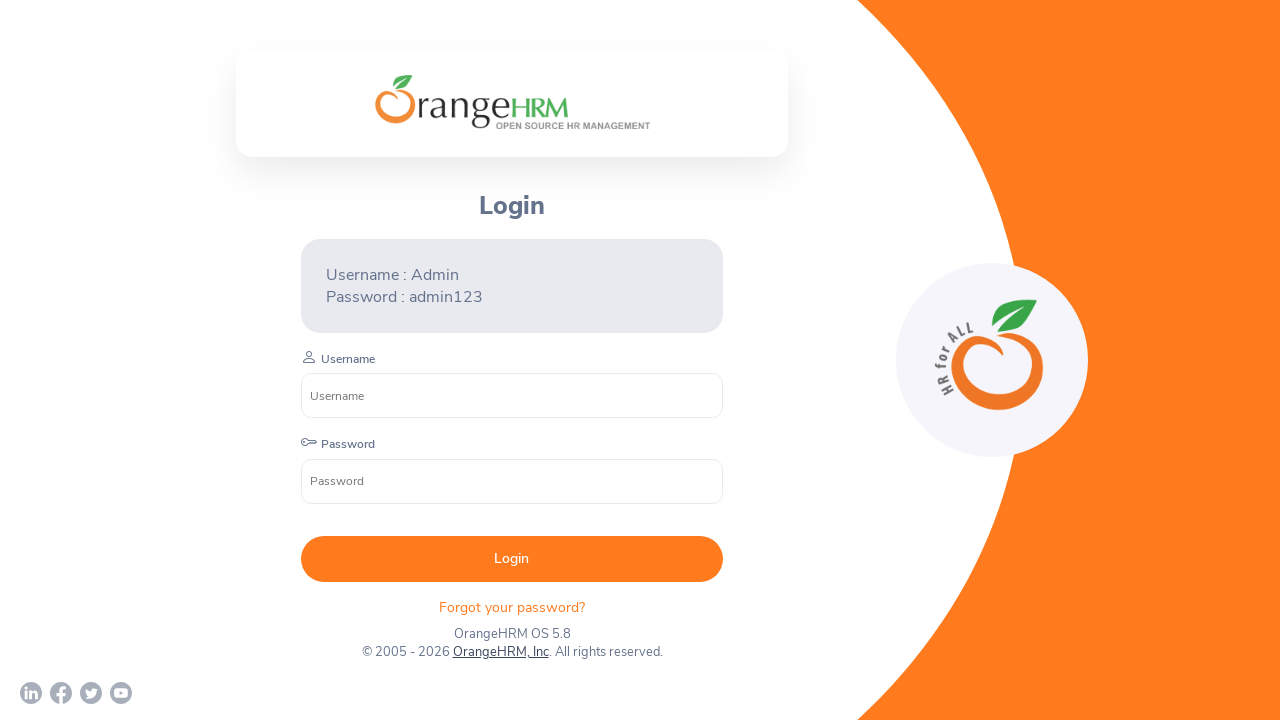

Captured reference to new browser window/tab that opened
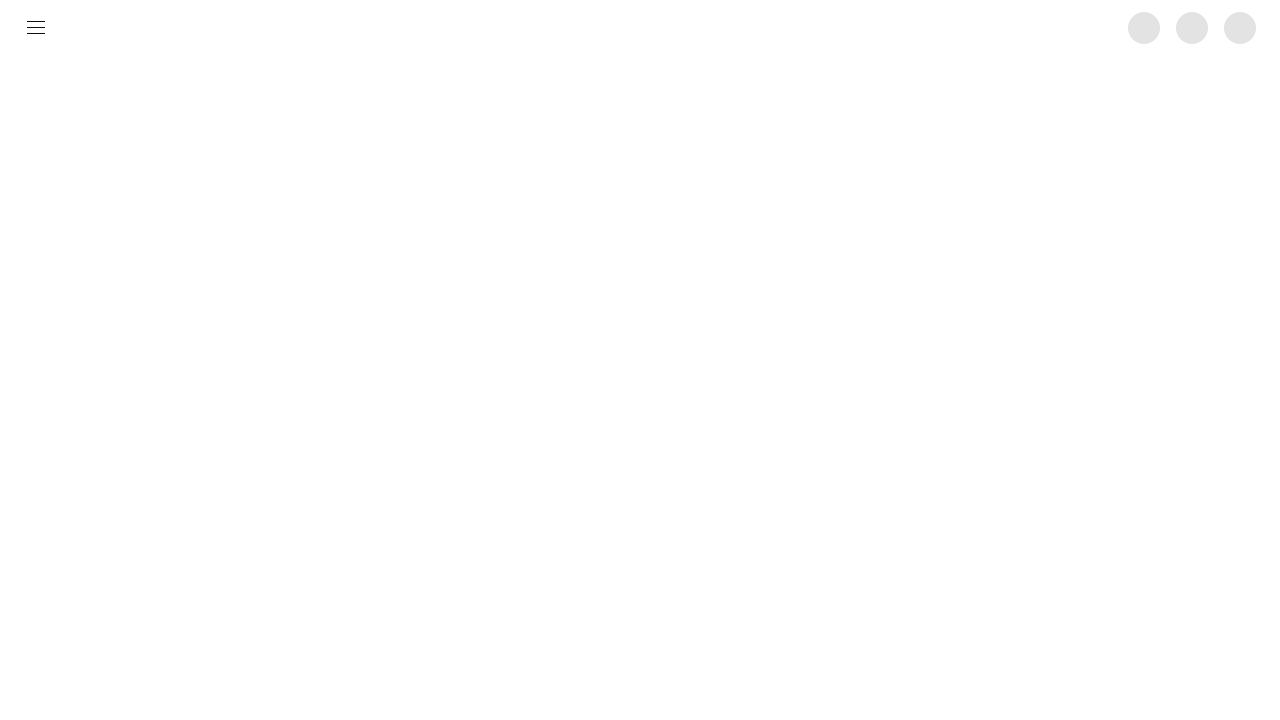

New page finished loading
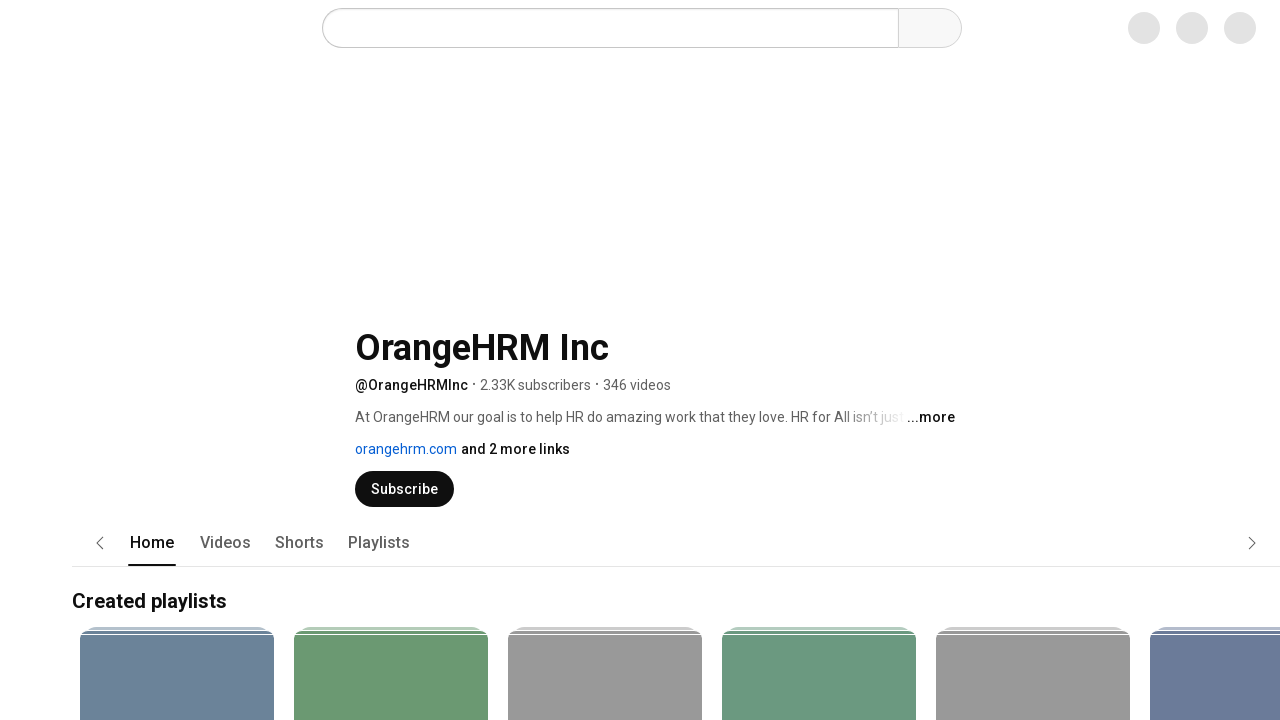

Verified URL changed to YouTube OrangeHRMInc channel
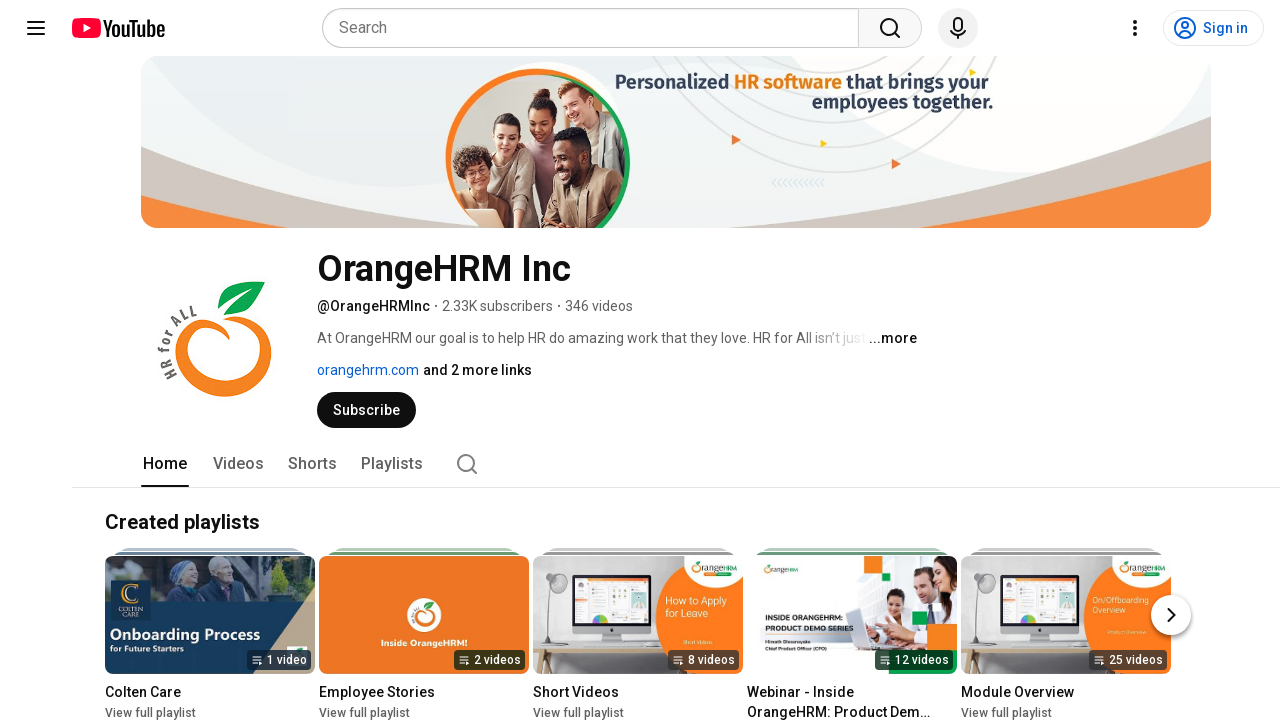

Printed new page URL: https://www.youtube.com/c/OrangeHRMInc
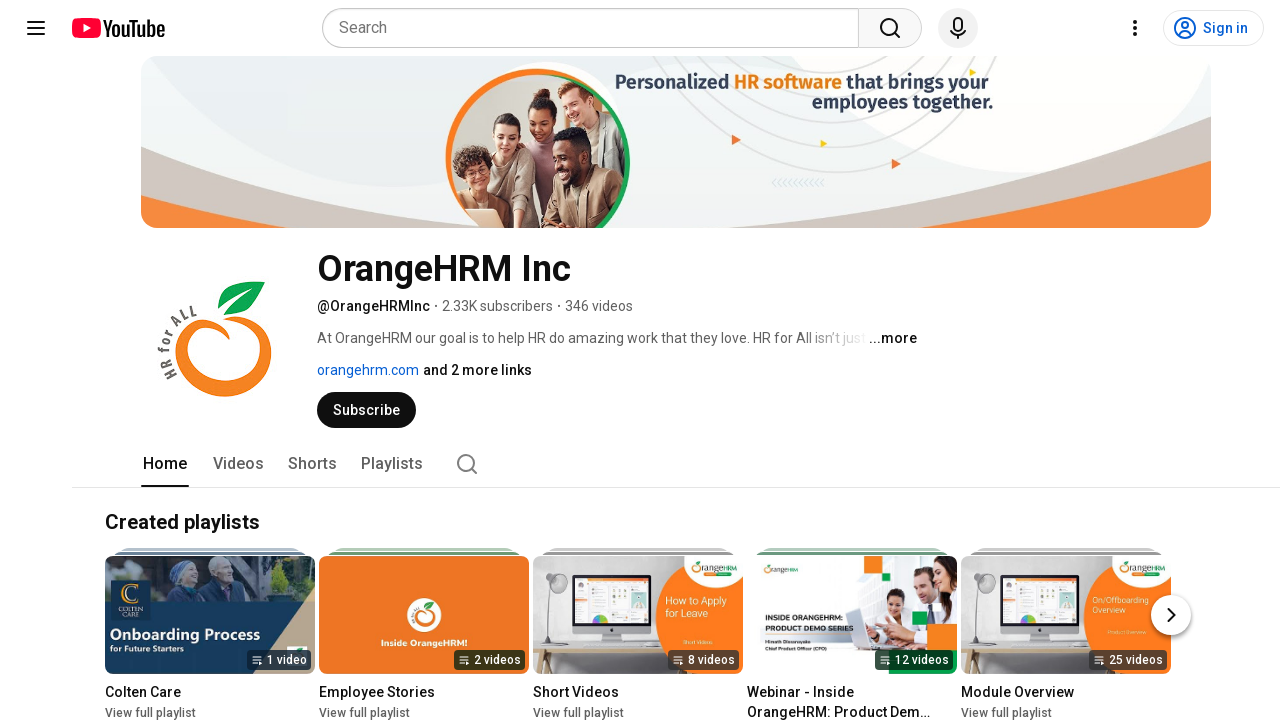

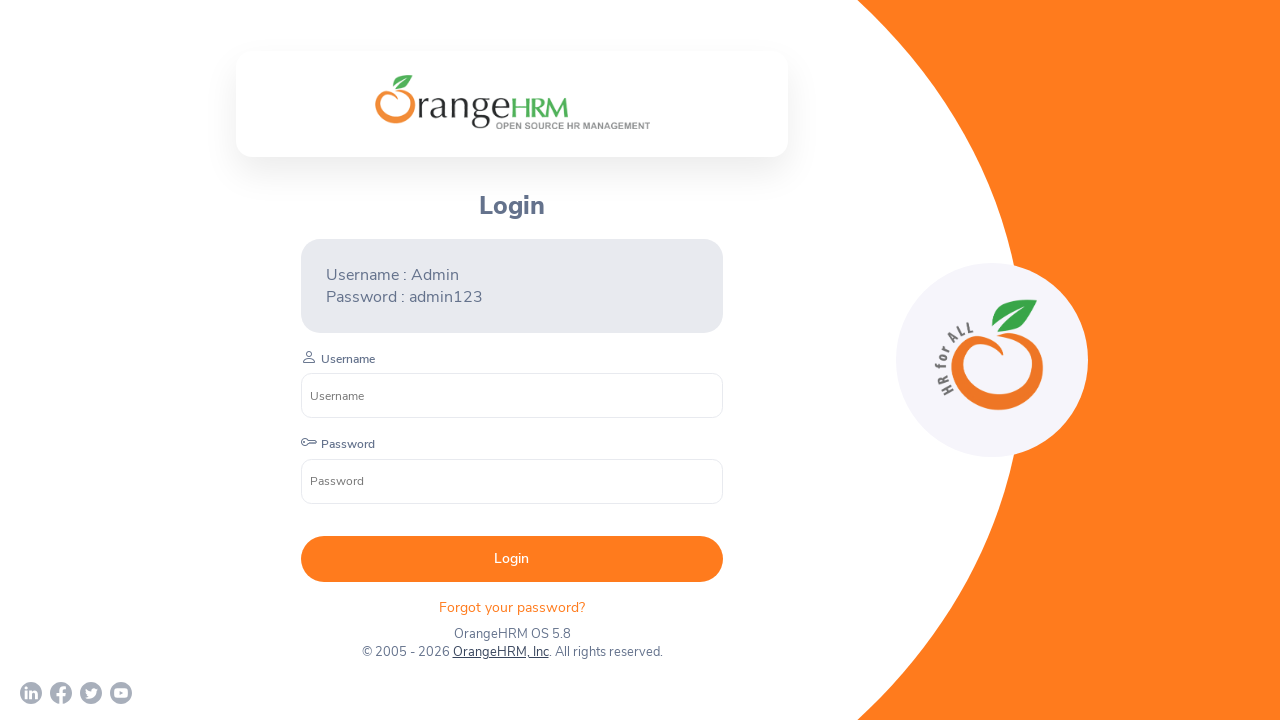